Tests that the Clear completed button displays correct text after marking an item complete

Starting URL: https://demo.playwright.dev/todomvc

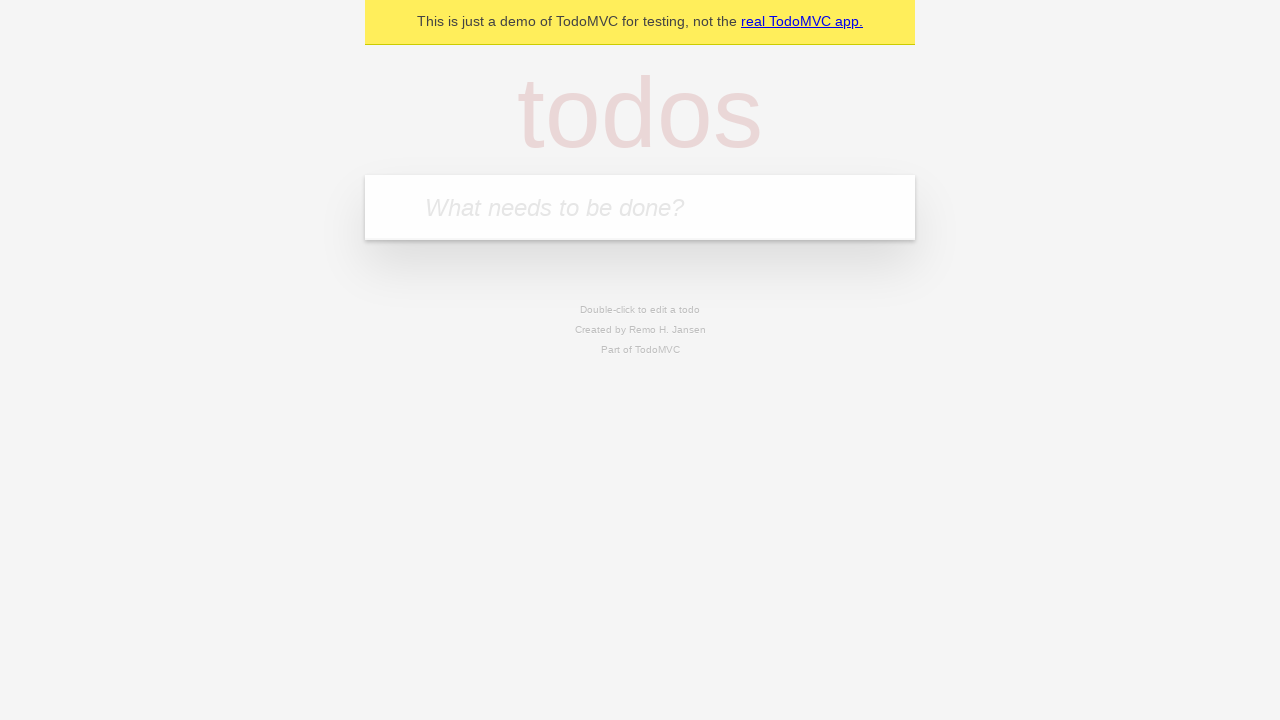

Filled new todo input with 'buy some cheese' on internal:attr=[placeholder="What needs to be done?"i]
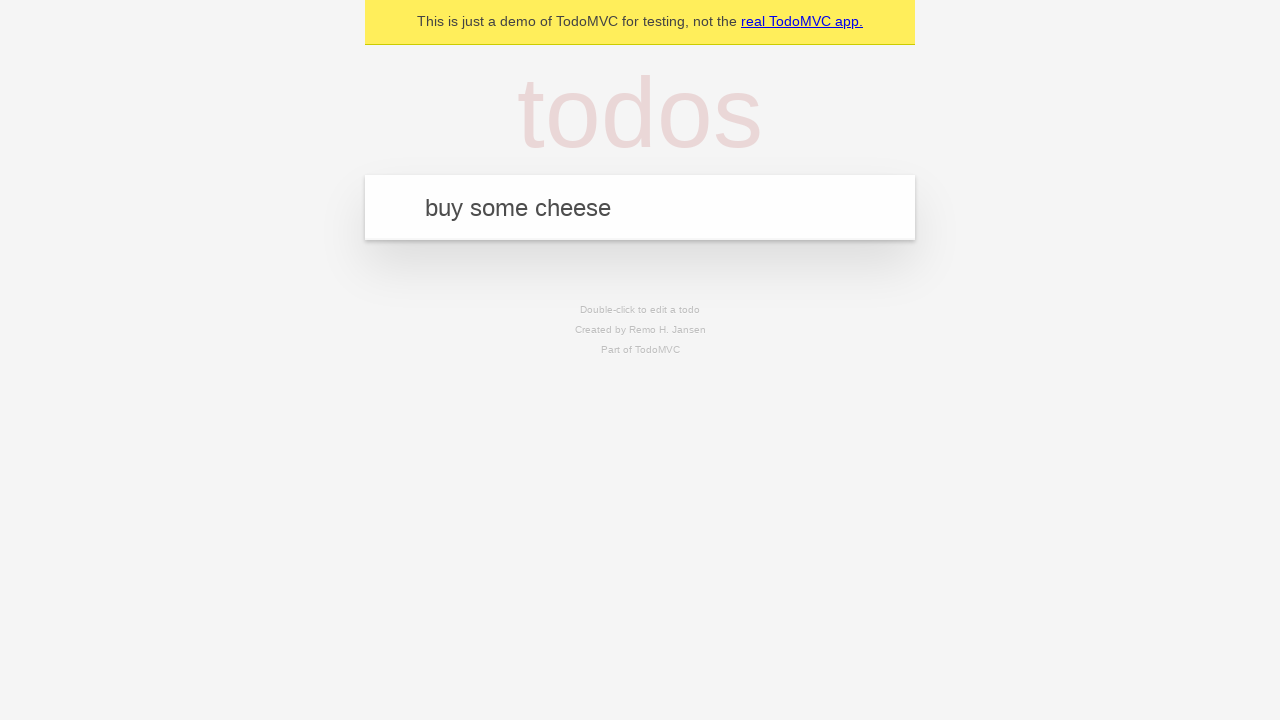

Pressed Enter to add todo 'buy some cheese' on internal:attr=[placeholder="What needs to be done?"i]
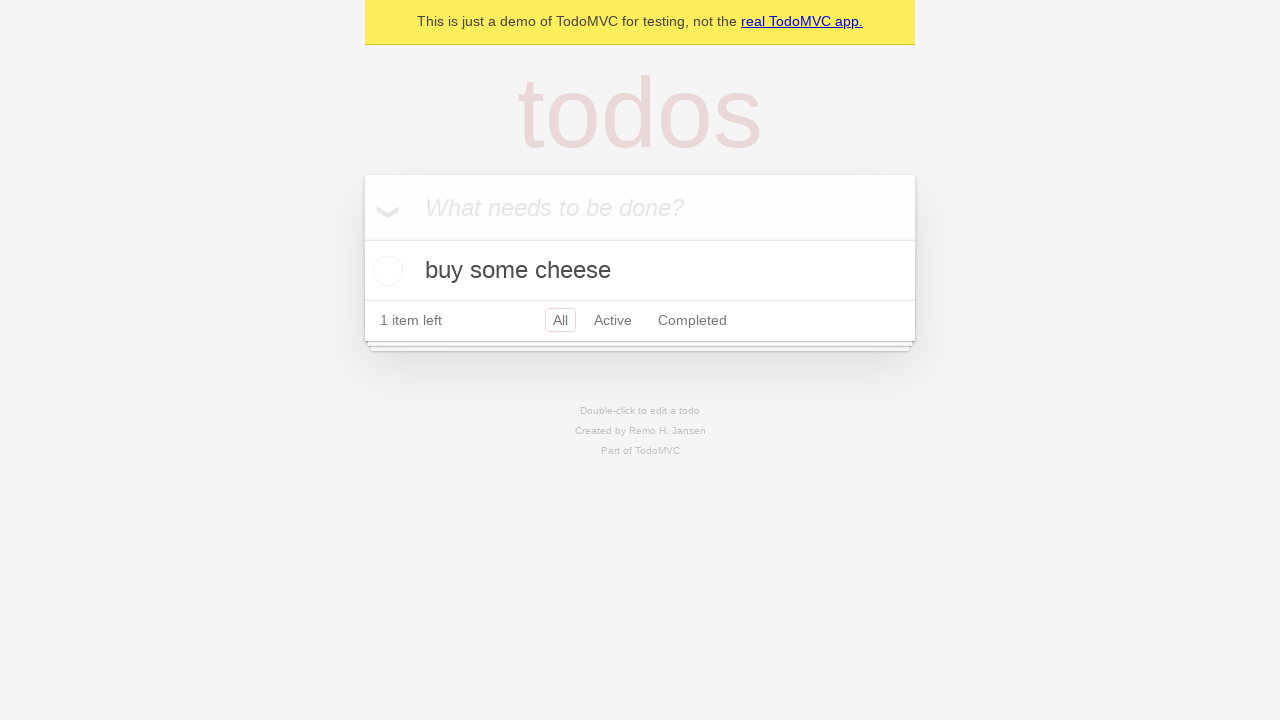

Filled new todo input with 'feed the cat' on internal:attr=[placeholder="What needs to be done?"i]
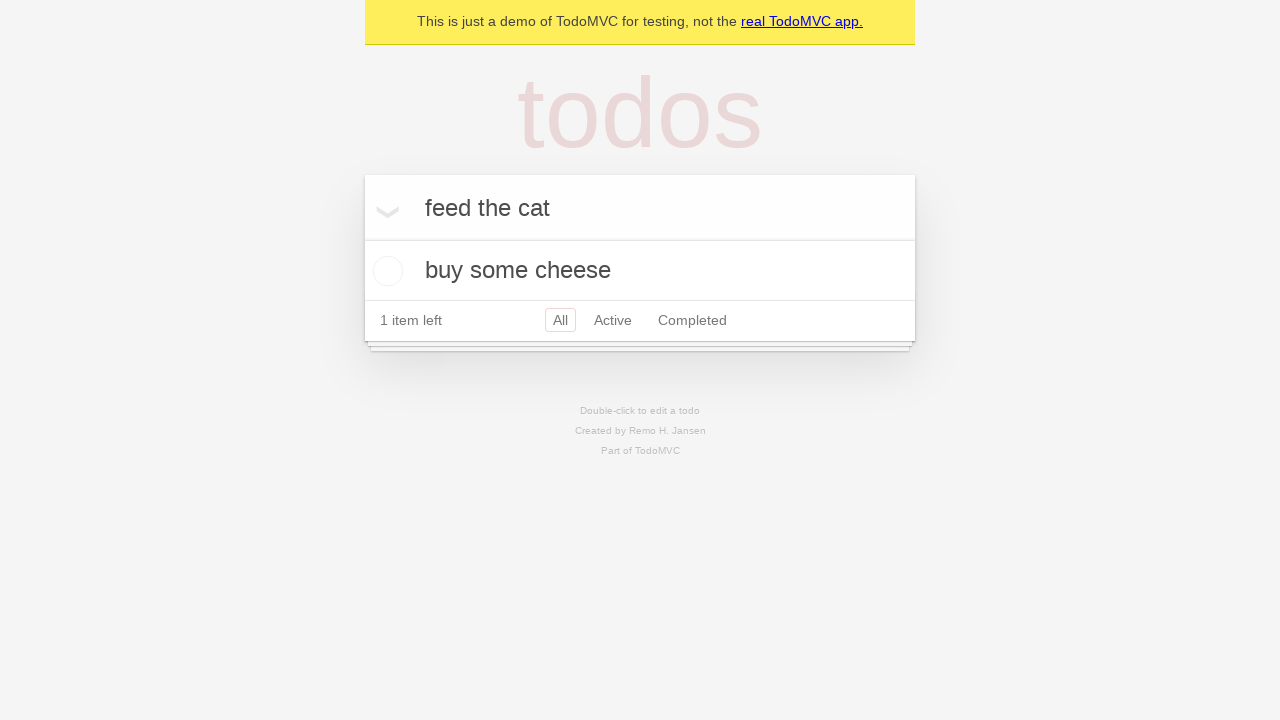

Pressed Enter to add todo 'feed the cat' on internal:attr=[placeholder="What needs to be done?"i]
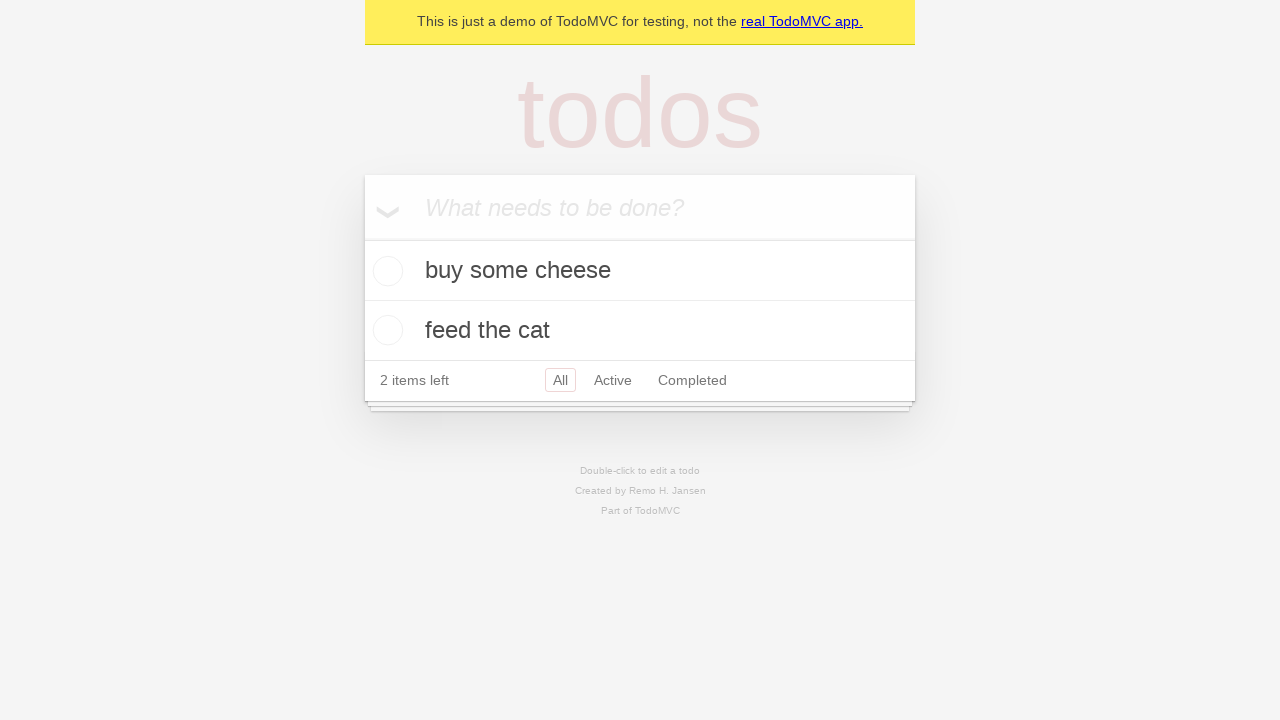

Filled new todo input with 'book a doctors appointment' on internal:attr=[placeholder="What needs to be done?"i]
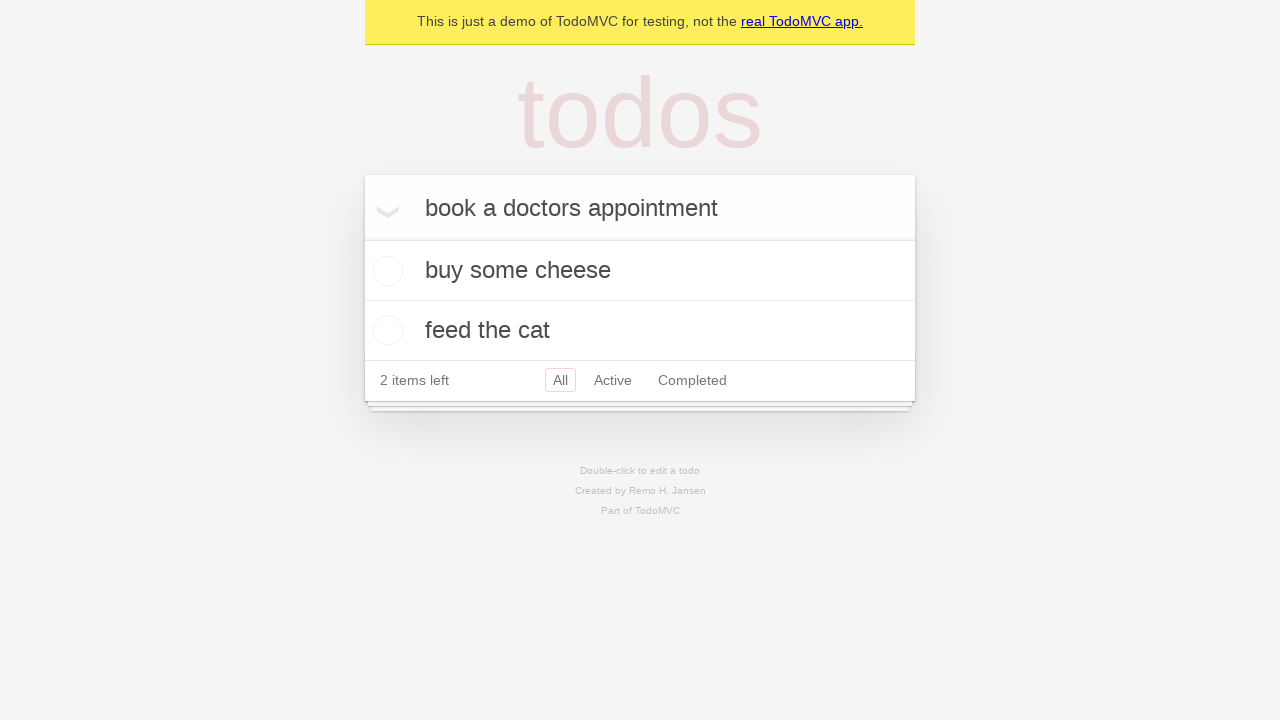

Pressed Enter to add todo 'book a doctors appointment' on internal:attr=[placeholder="What needs to be done?"i]
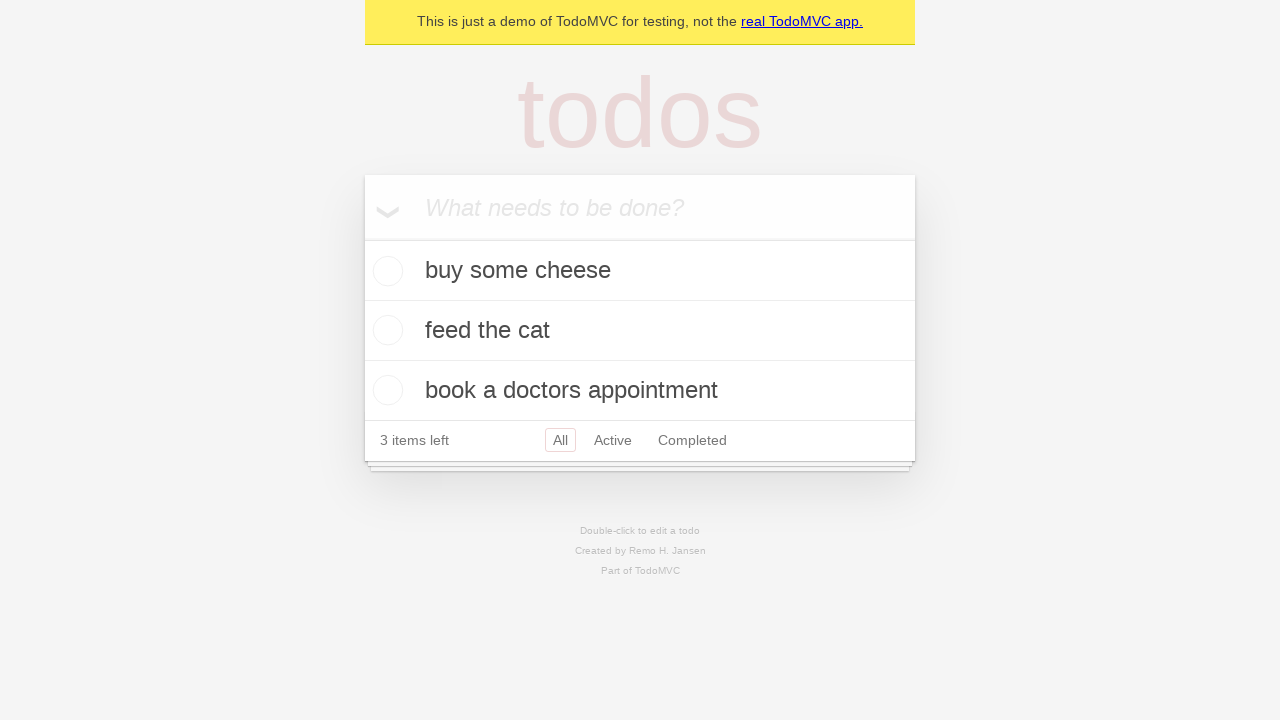

Checked the first todo item as complete at (385, 271) on .todo-list li .toggle >> nth=0
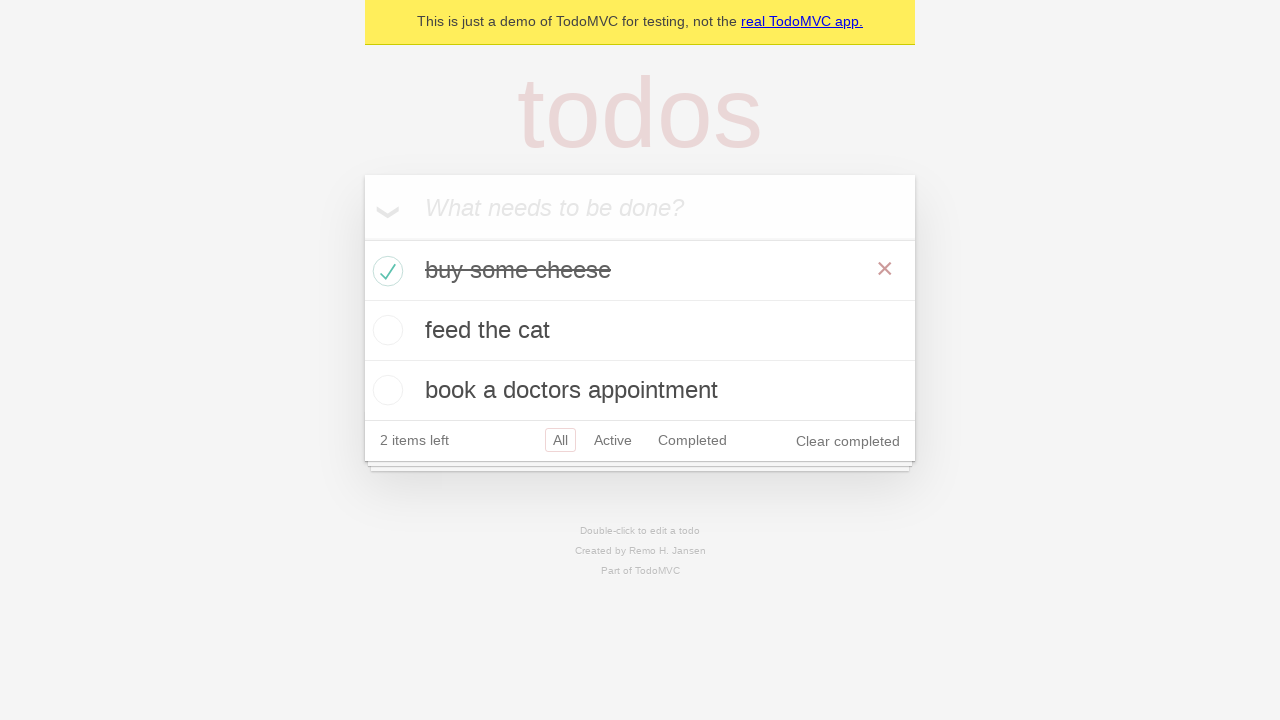

Clear completed button is now visible
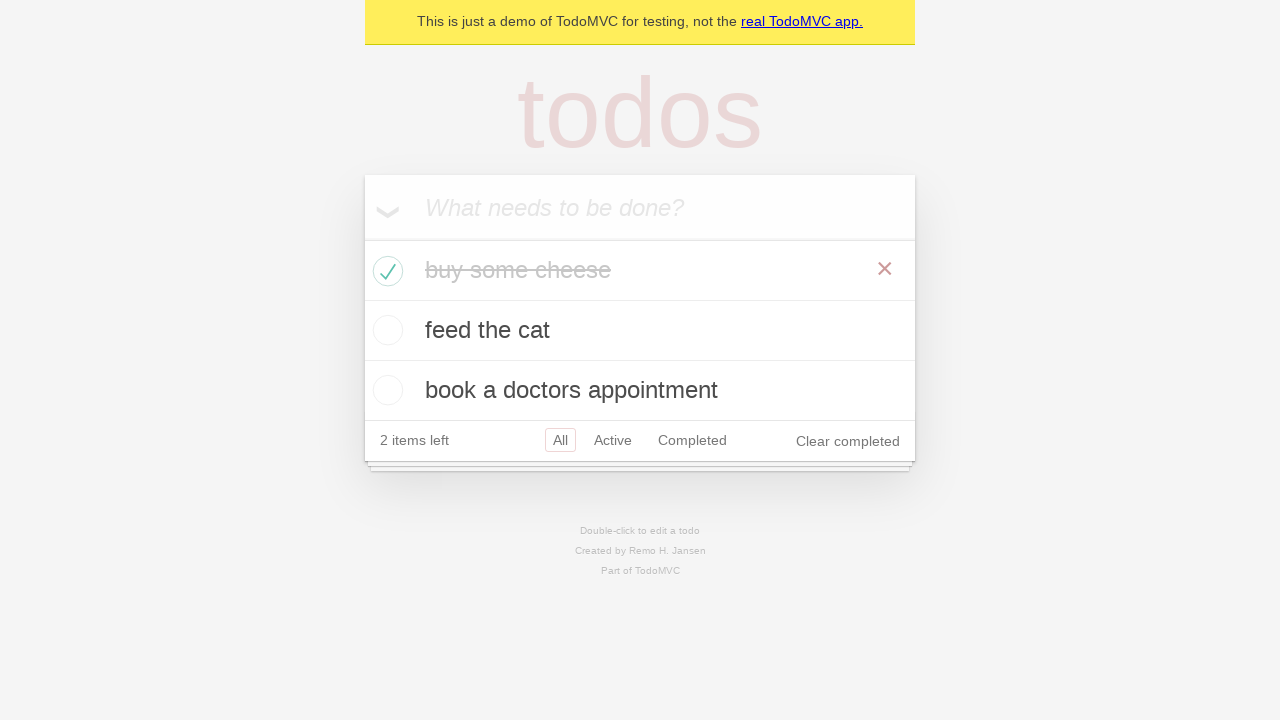

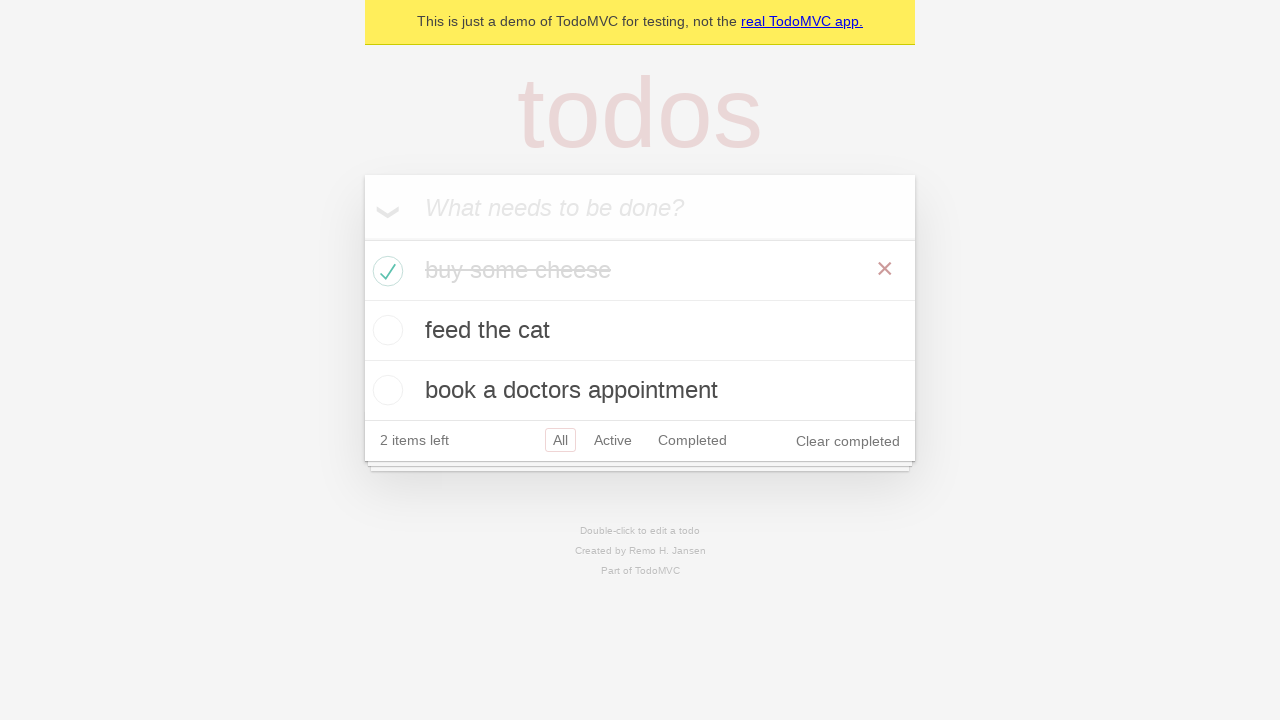